Tests an explicit wait scenario where the script waits for a price to change to $100, clicks a book button, then calculates a mathematical answer based on a displayed value and submits it.

Starting URL: http://suninjuly.github.io/explicit_wait2.html

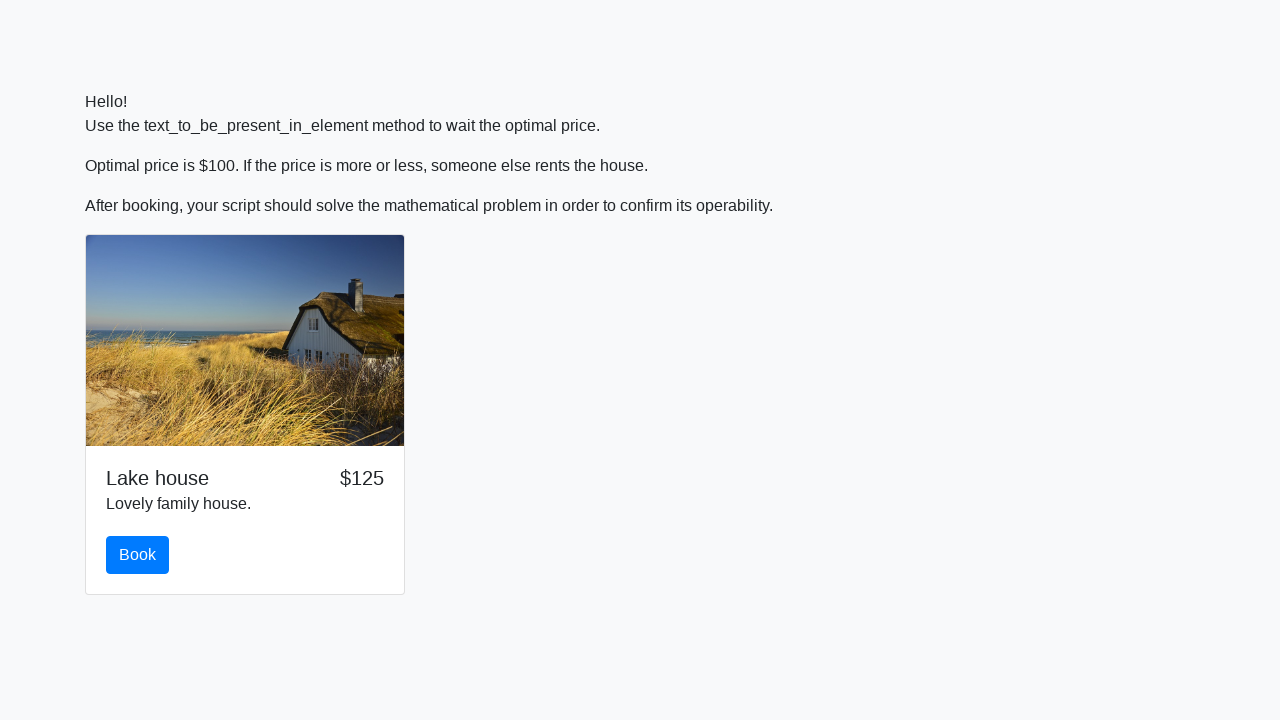

Waited for price to change to $100
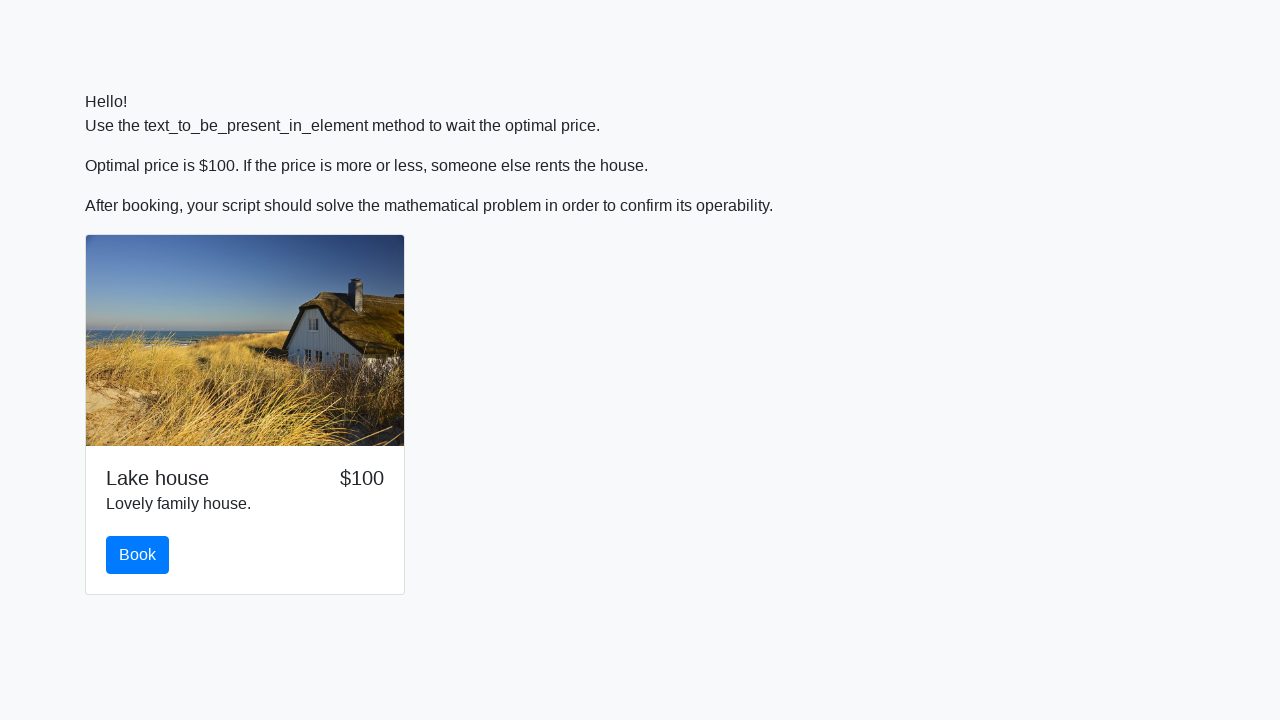

Clicked the book button at (138, 555) on #book
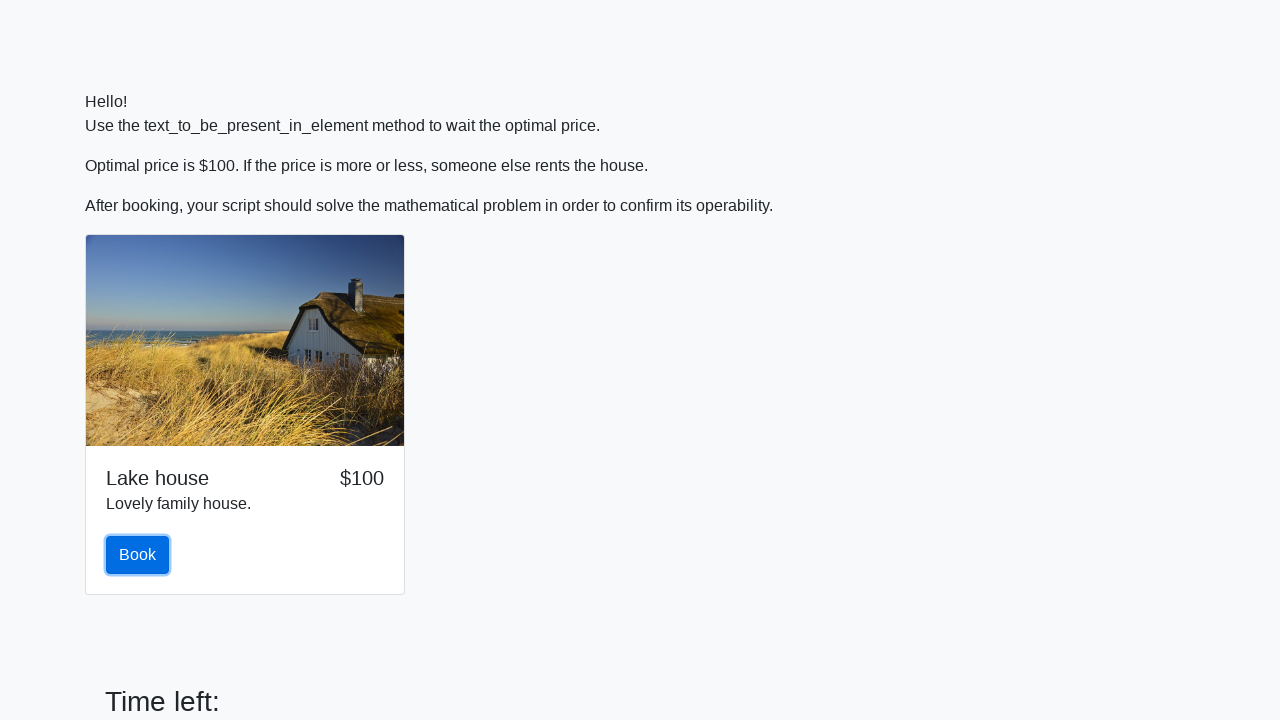

Retrieved input value: 399
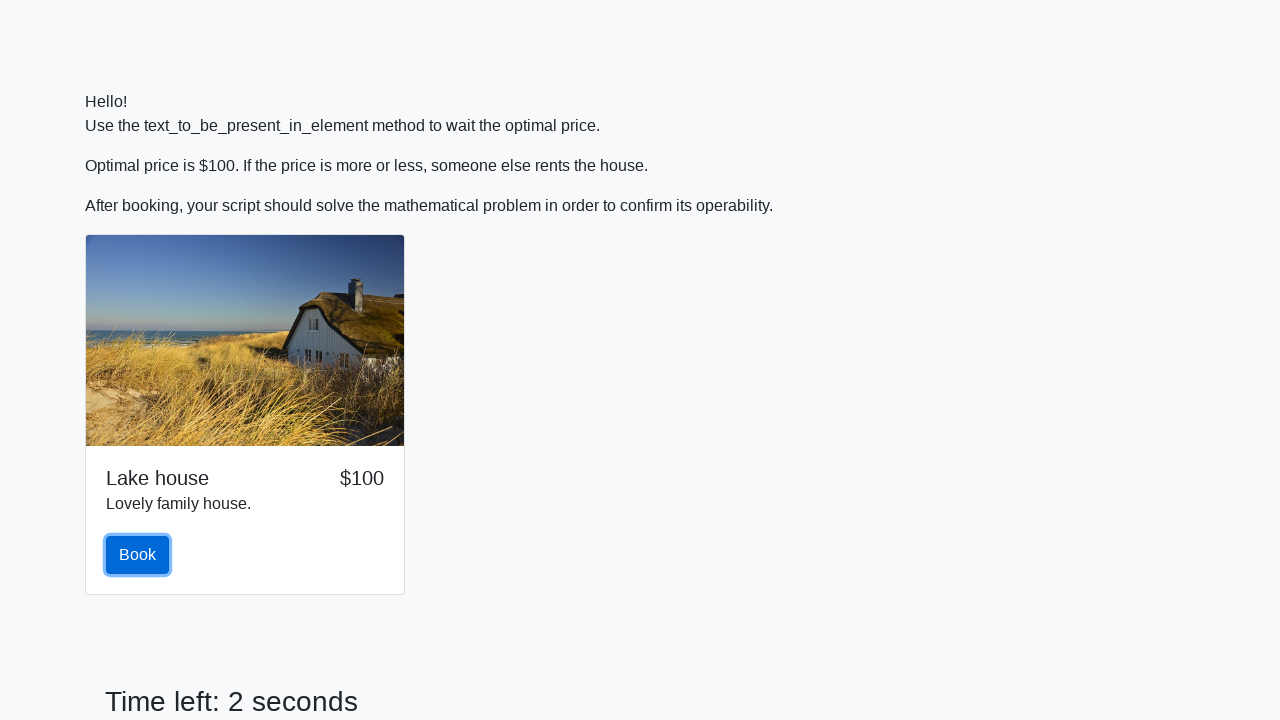

Filled answer field with calculated value: -1.5474740620038219 on #answer
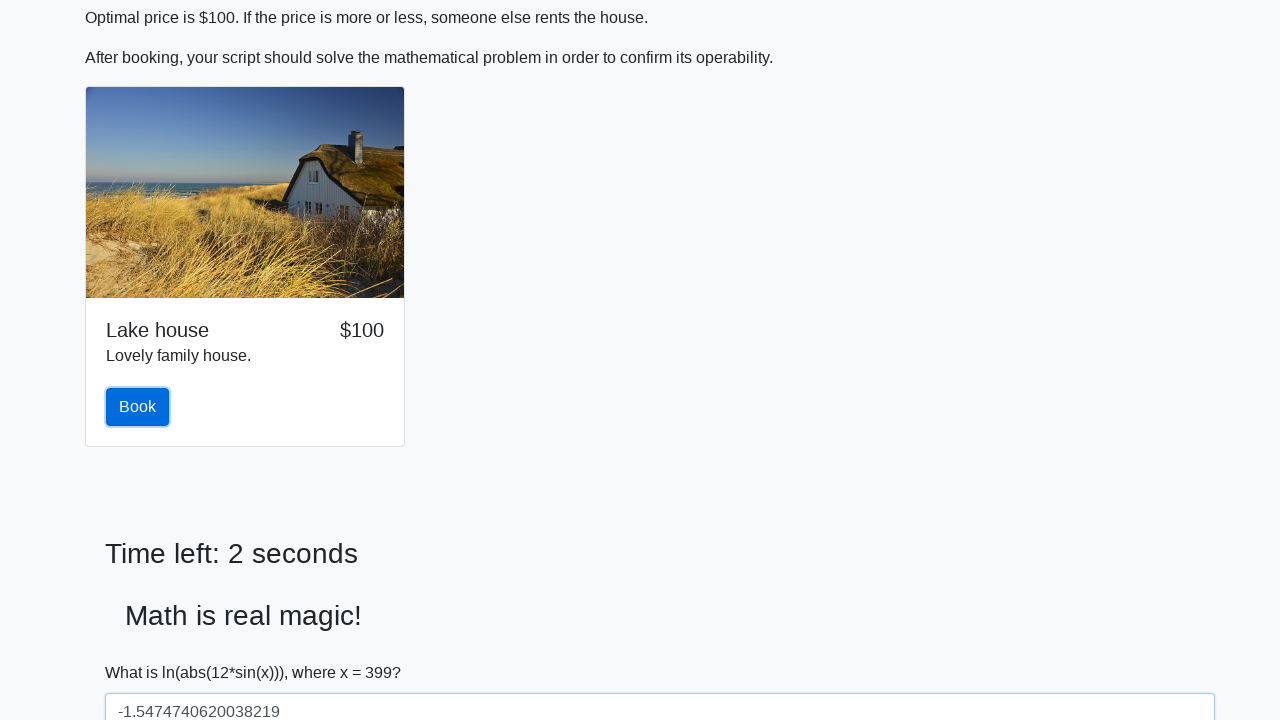

Clicked the solve button to submit answer at (143, 651) on #solve
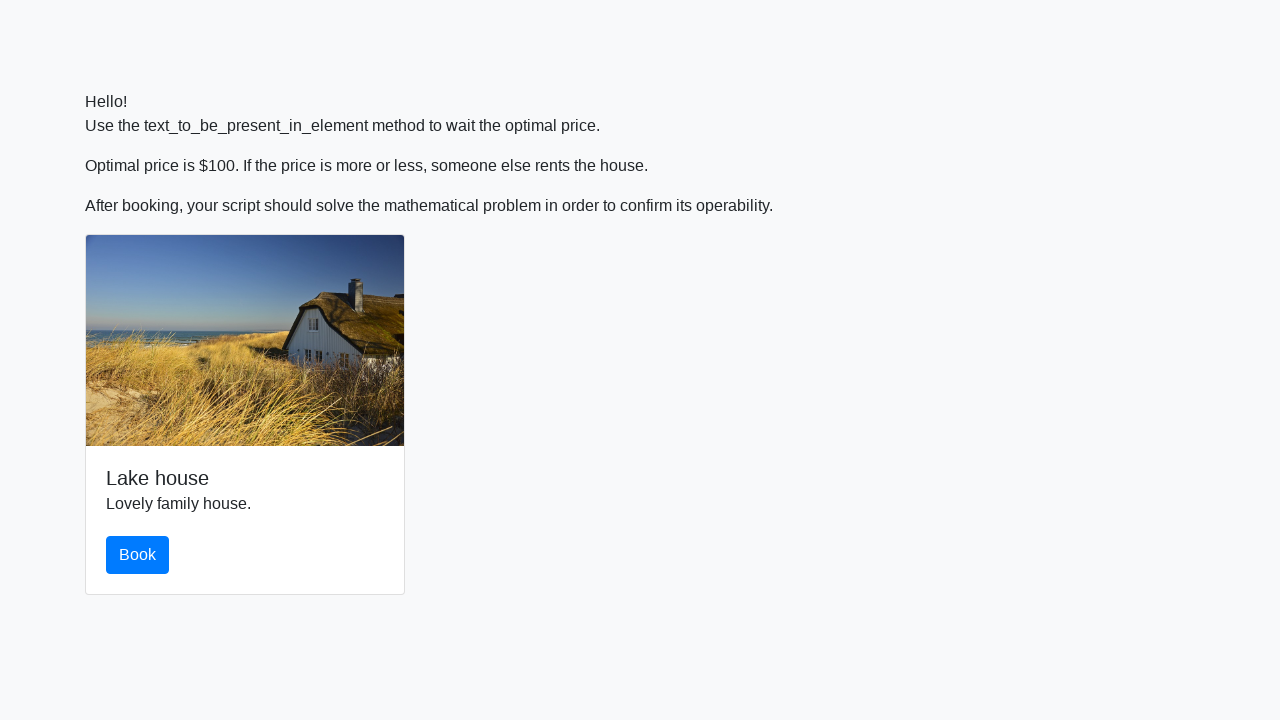

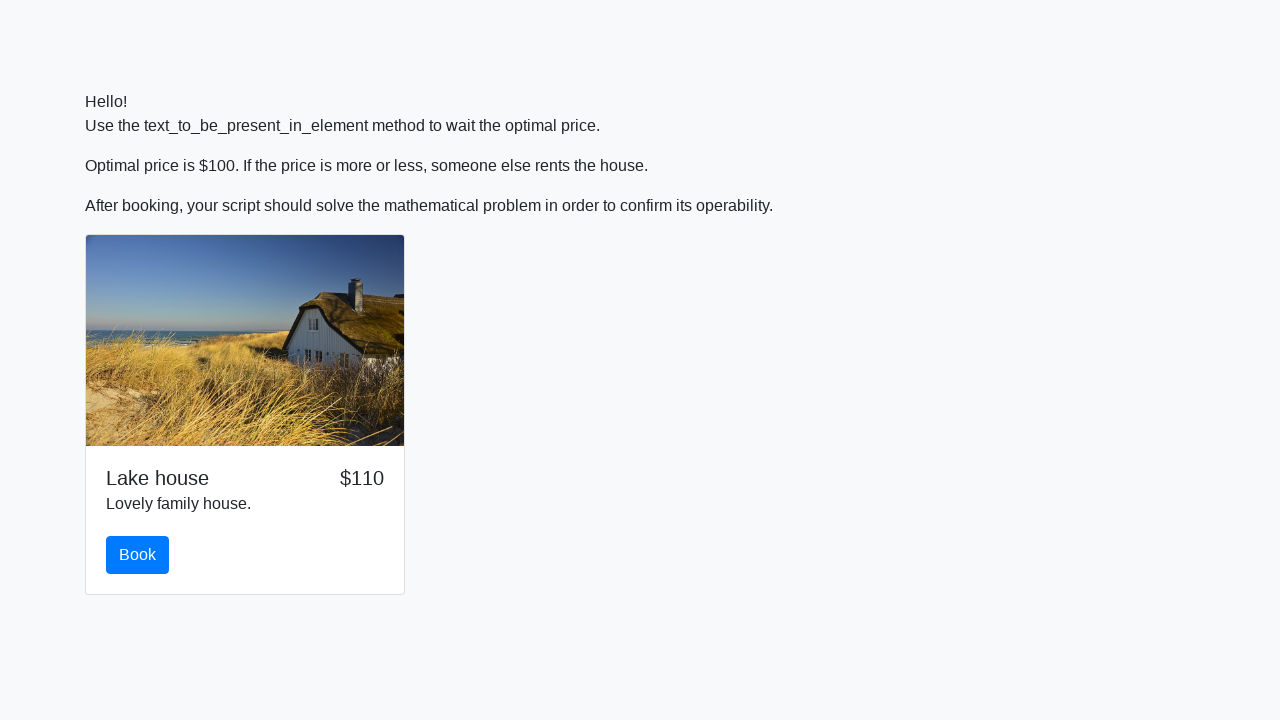